Tests web table interactions including verifying table structure, navigating through pagination pages, selecting checkboxes in the table across multiple pages, and clicking a specific checkbox.

Starting URL: https://testautomationpractice.blogspot.com/

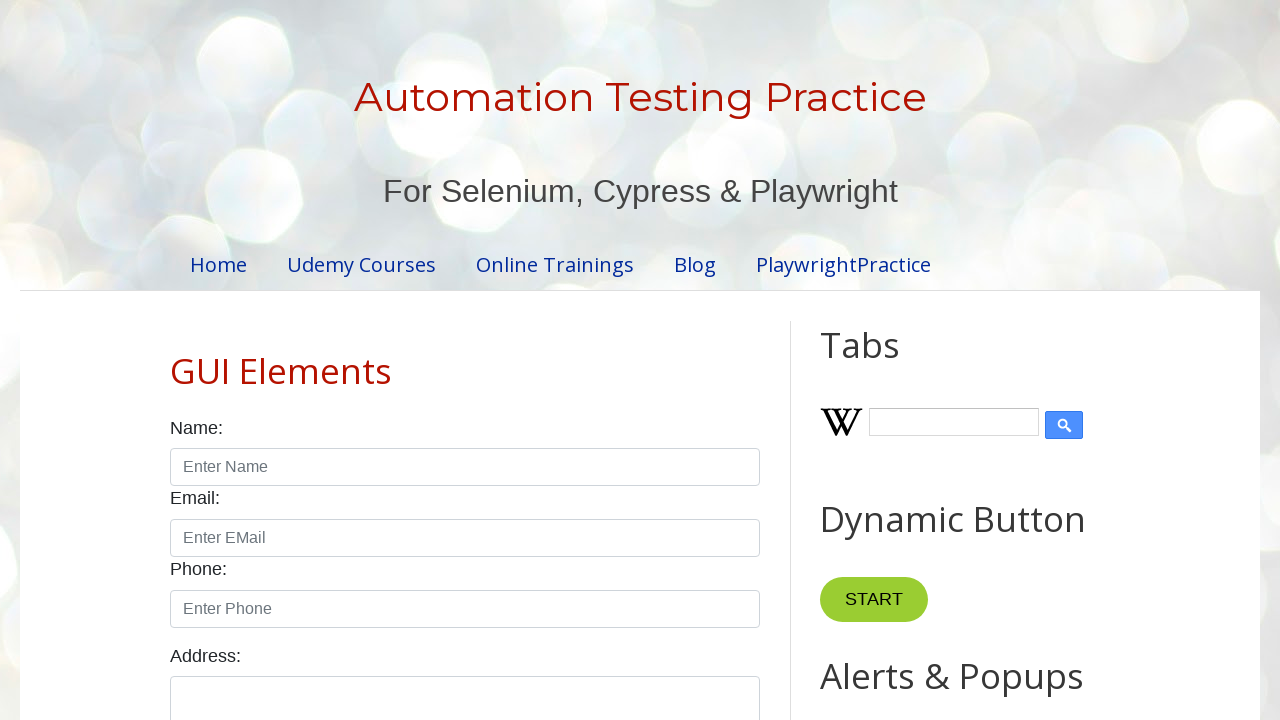

Waited for product table to be visible
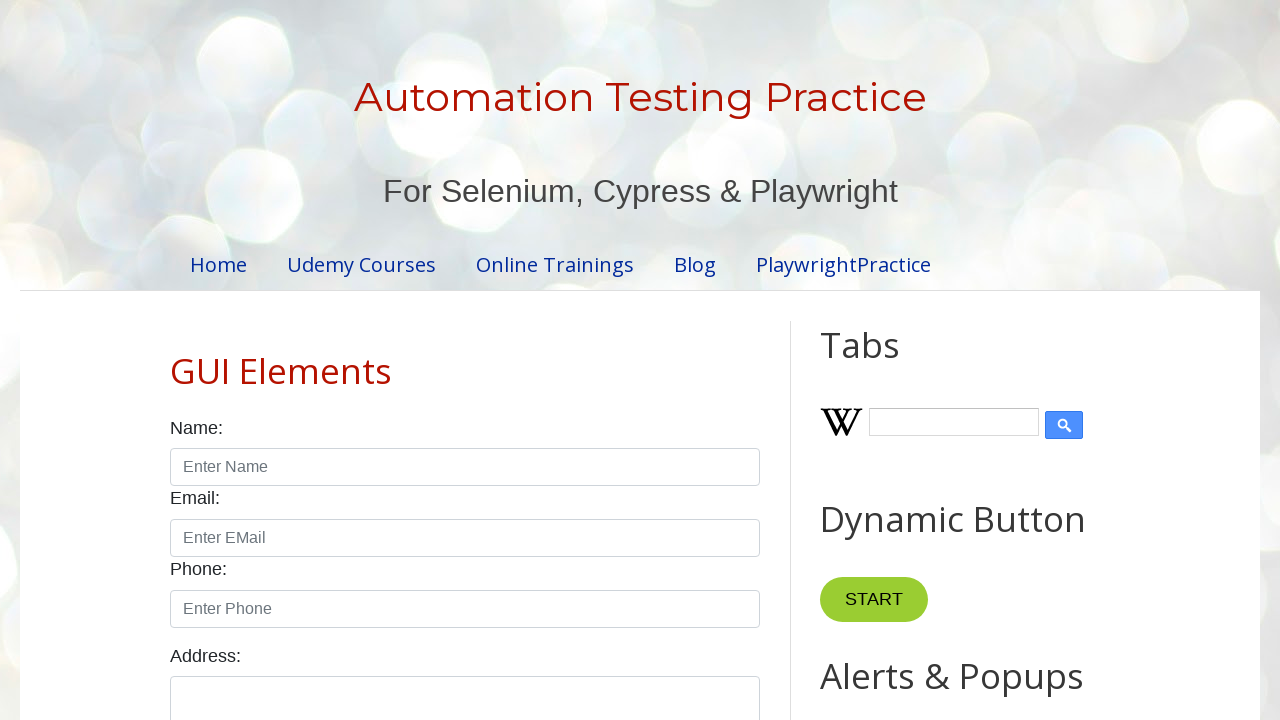

Verified table structure - found 5 rows in product table
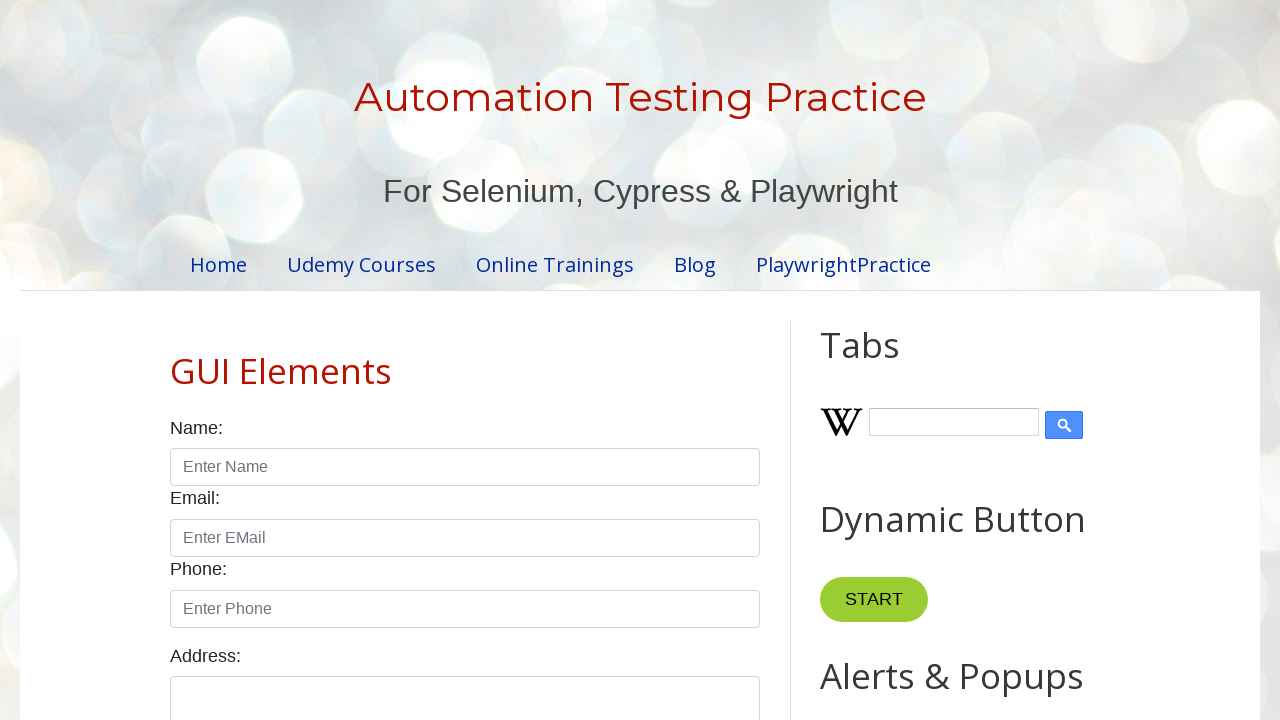

Verified table structure - found 4 columns in product table
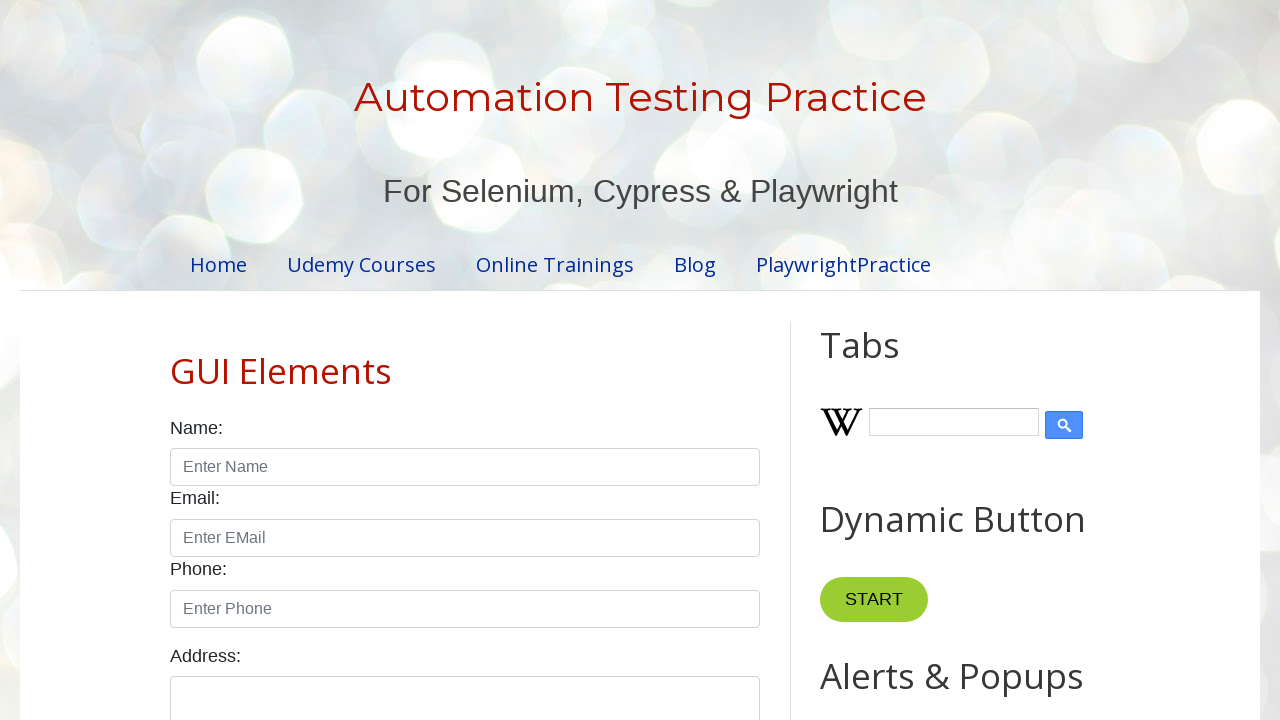

Retrieved specific cell data from 4th row, 3rd column
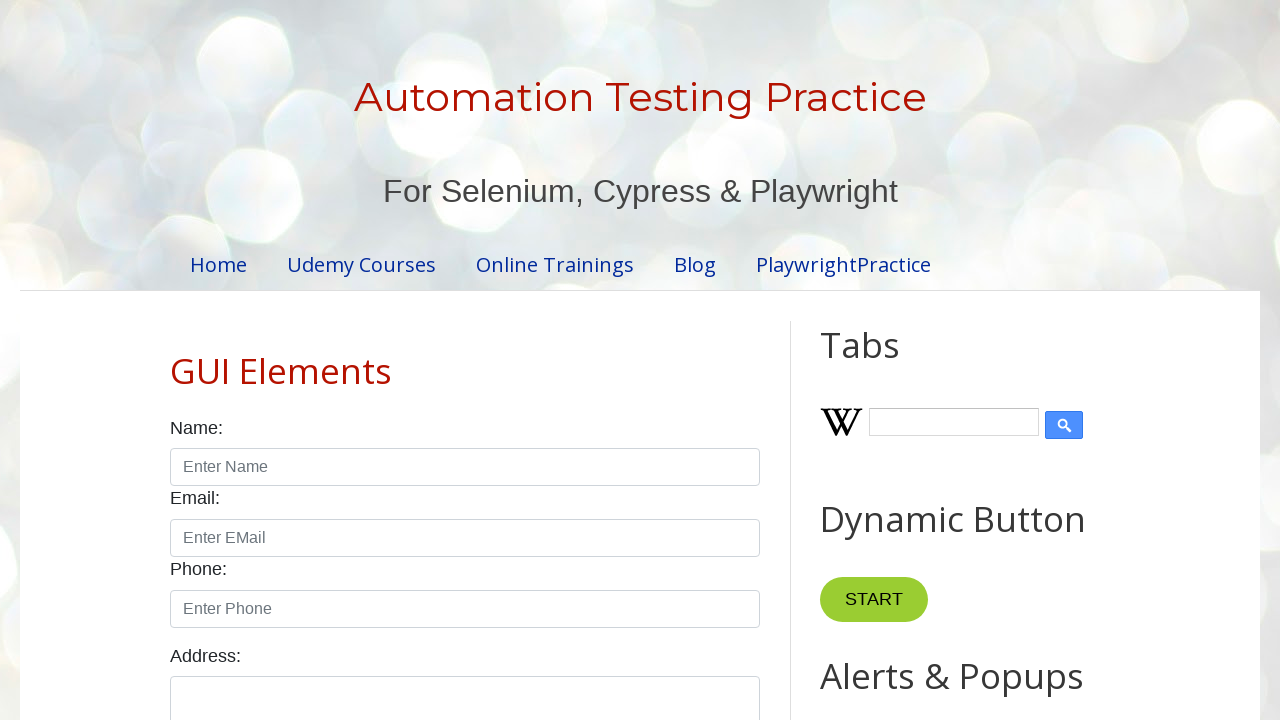

Identified 4 pagination pages
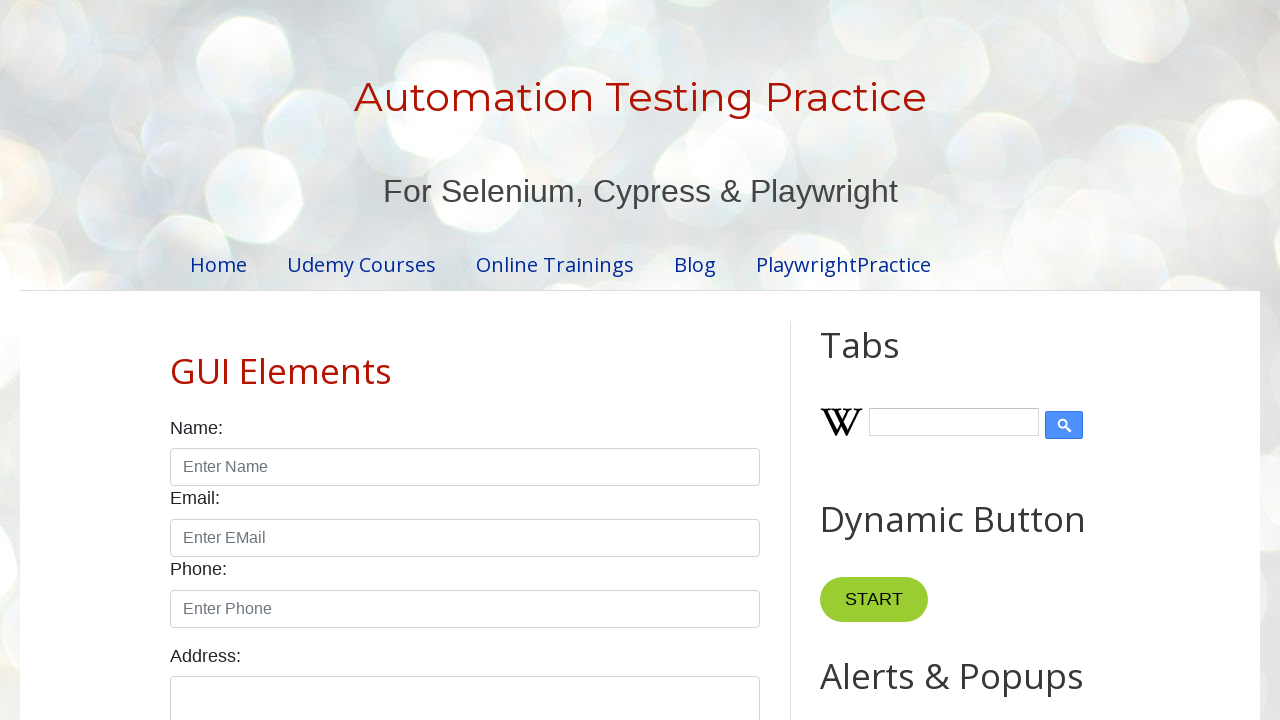

Clicked pagination page 1 at (416, 361) on xpath=//ul[@id='pagination']/li >> nth=0
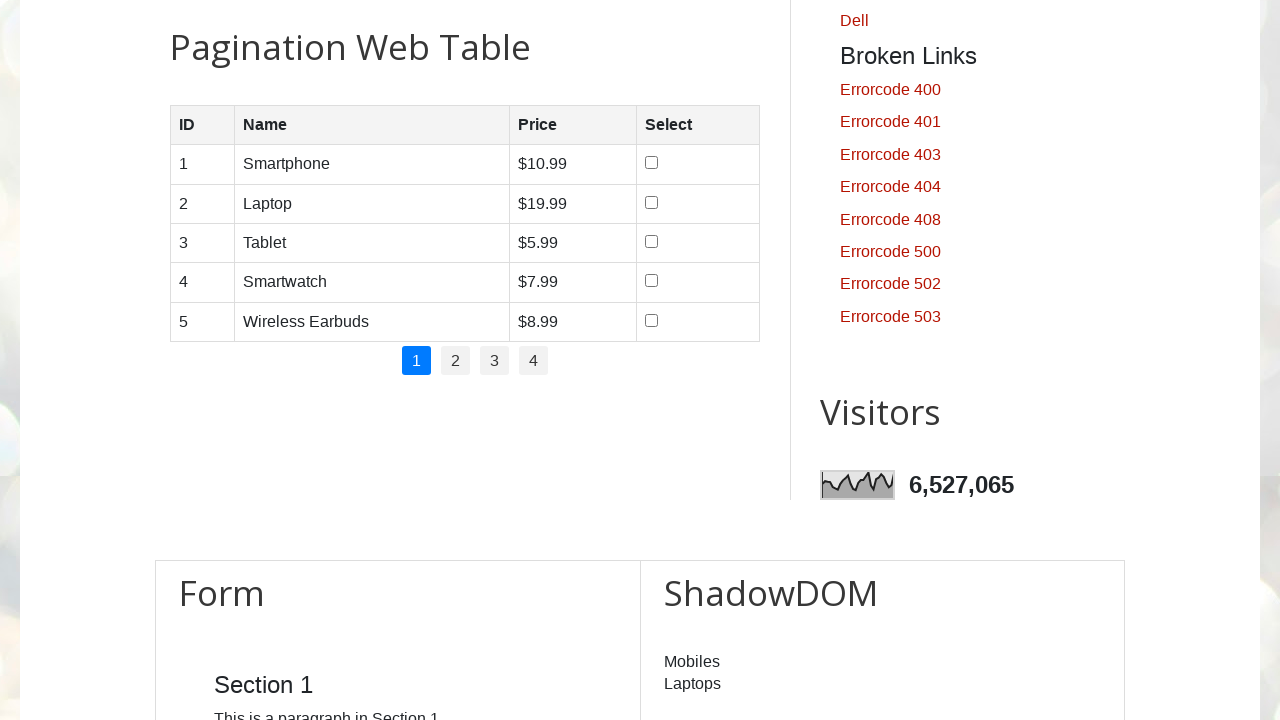

Waited 2 seconds for page to load
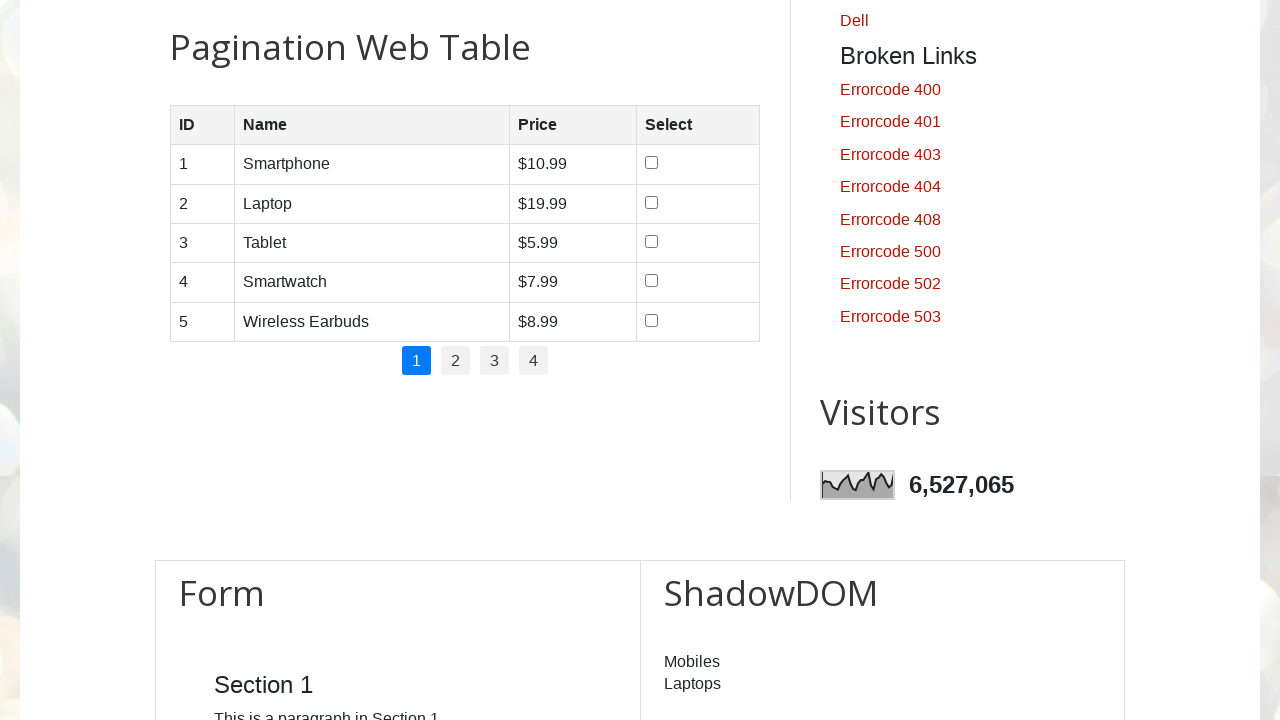

Selected checkbox in row 1 on pagination page 1 at (651, 163) on //table[@id='productTable']/tbody/tr[1]/td[4]/input
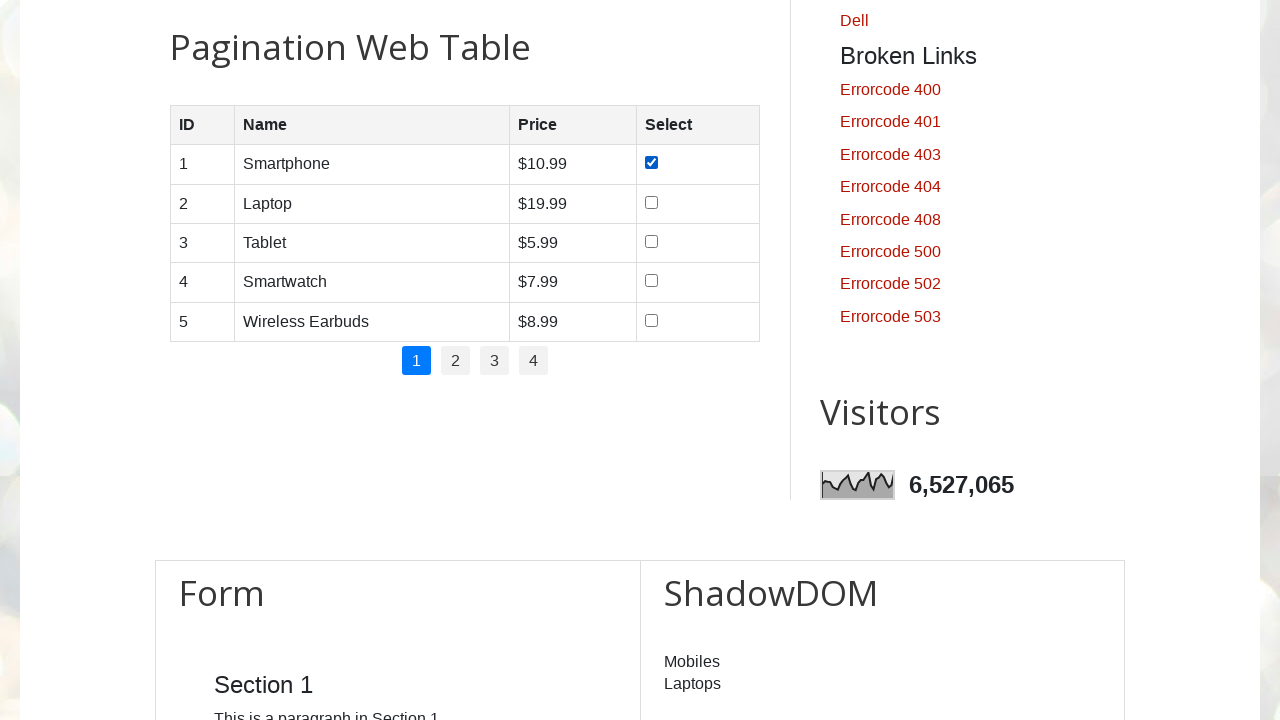

Selected checkbox in row 2 on pagination page 1 at (651, 202) on //table[@id='productTable']/tbody/tr[2]/td[4]/input
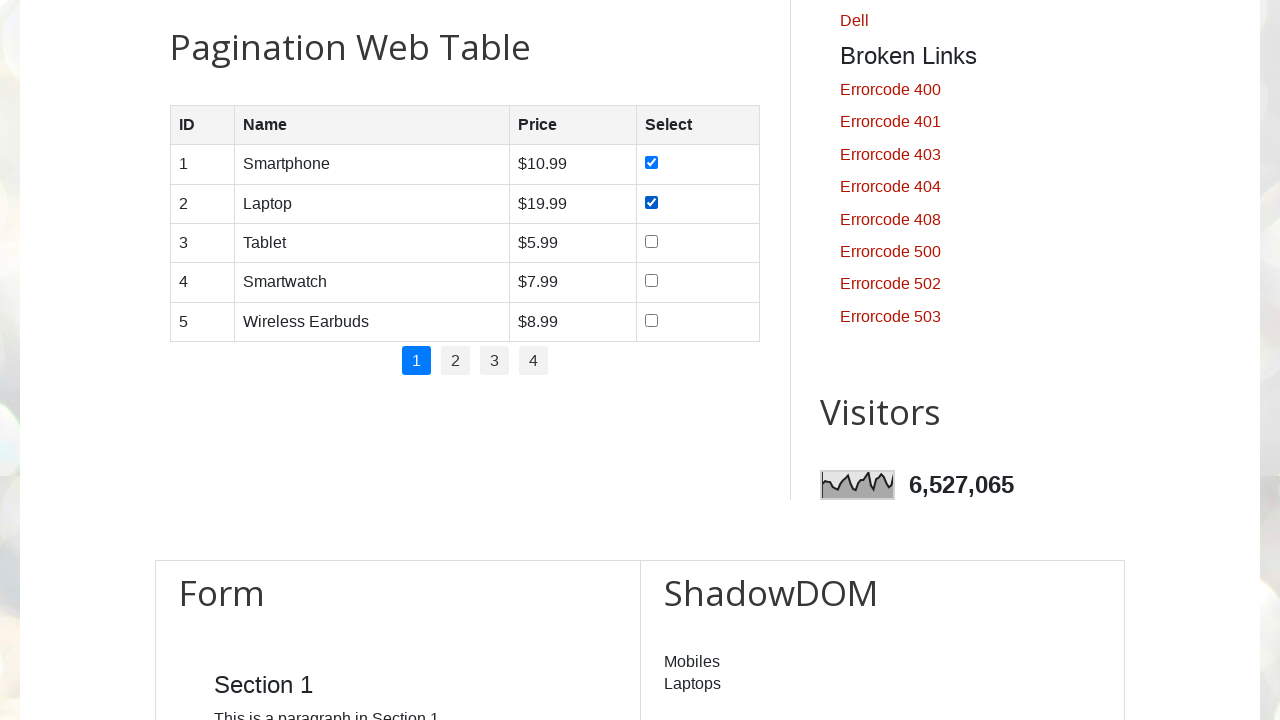

Selected checkbox in row 3 on pagination page 1 at (651, 241) on //table[@id='productTable']/tbody/tr[3]/td[4]/input
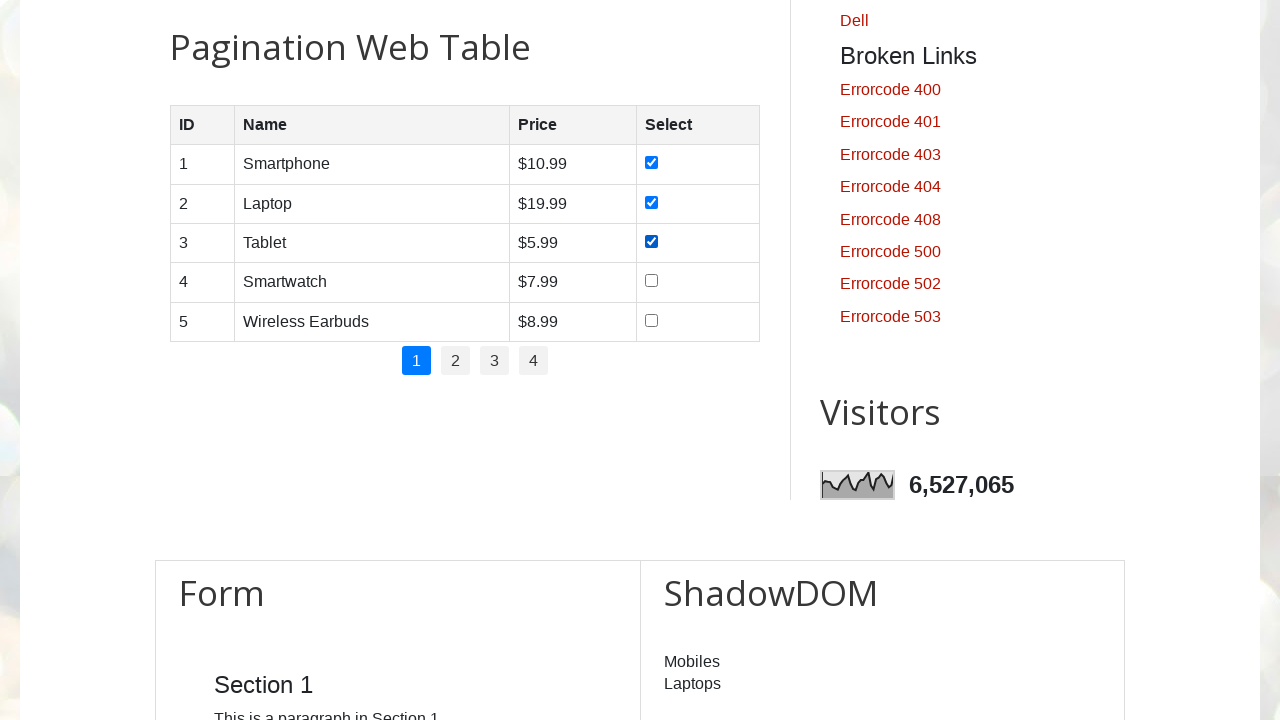

Selected checkbox in row 4 on pagination page 1 at (651, 281) on //table[@id='productTable']/tbody/tr[4]/td[4]/input
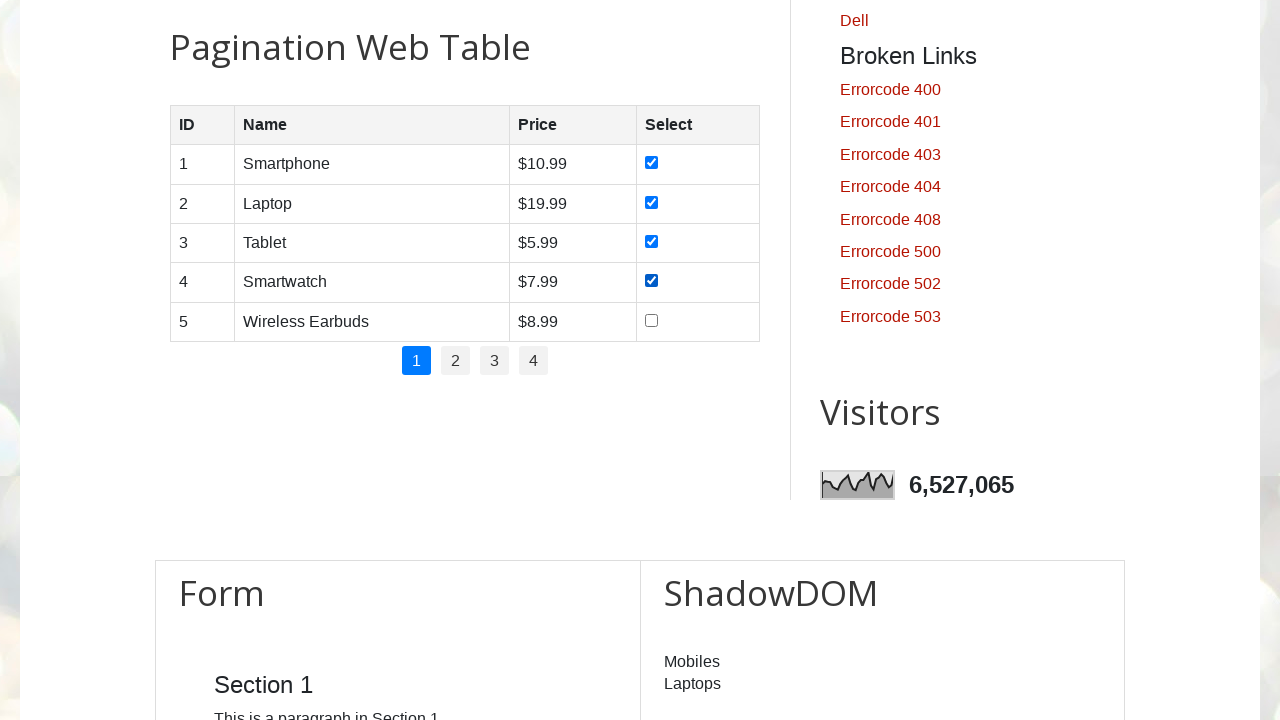

Clicked pagination page 2 at (456, 361) on xpath=//ul[@id='pagination']/li >> nth=1
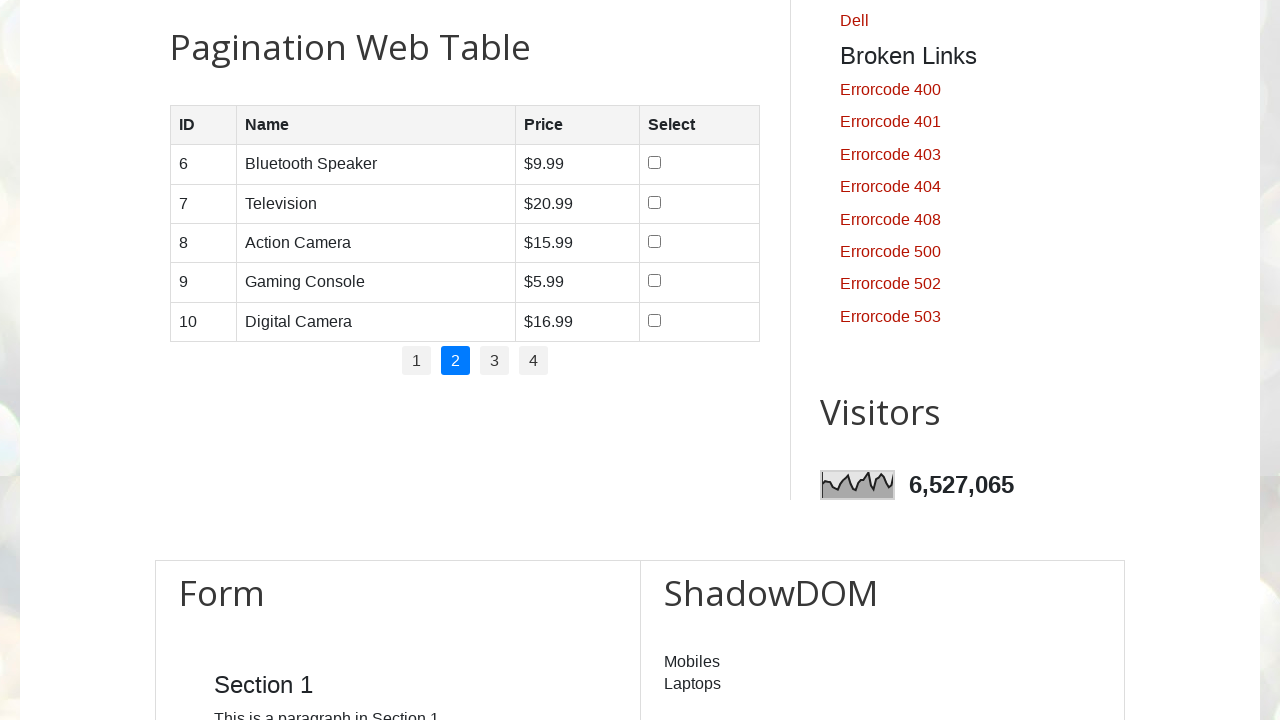

Waited 2 seconds for page to load
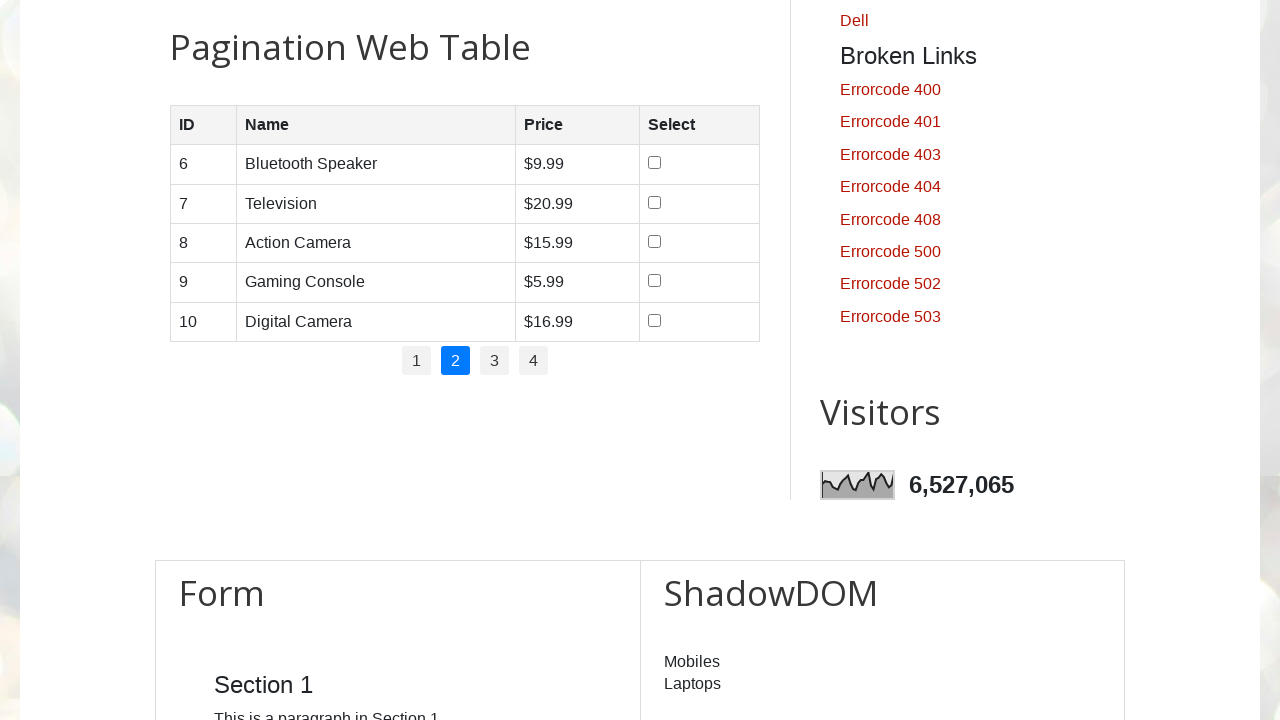

Selected checkbox in row 1 on pagination page 2 at (654, 163) on //table[@id='productTable']/tbody/tr[1]/td[4]/input
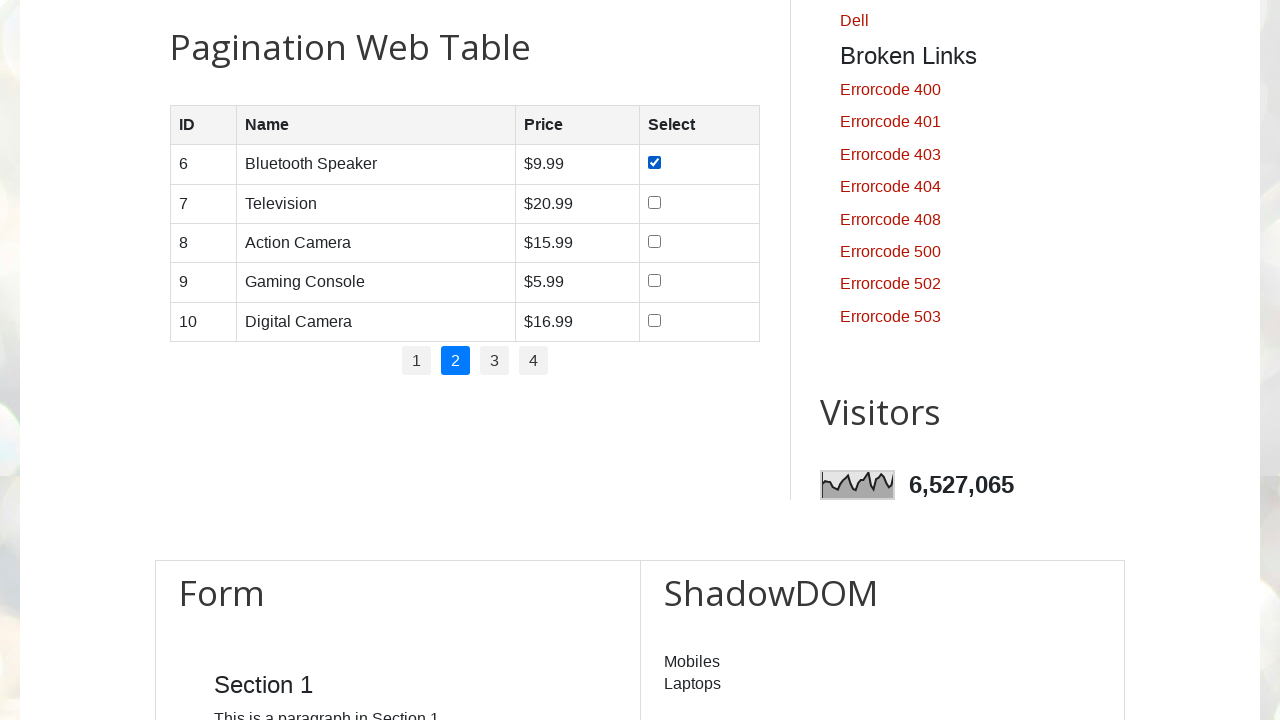

Selected checkbox in row 2 on pagination page 2 at (654, 202) on //table[@id='productTable']/tbody/tr[2]/td[4]/input
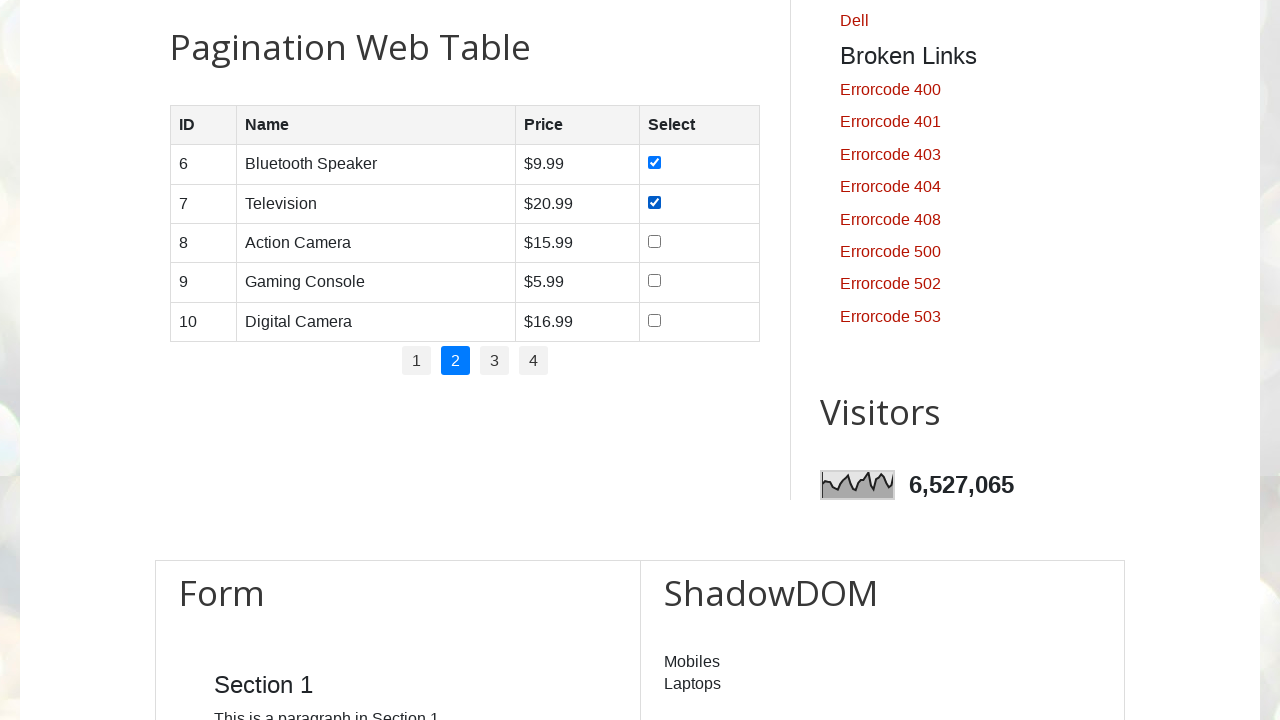

Selected checkbox in row 3 on pagination page 2 at (654, 241) on //table[@id='productTable']/tbody/tr[3]/td[4]/input
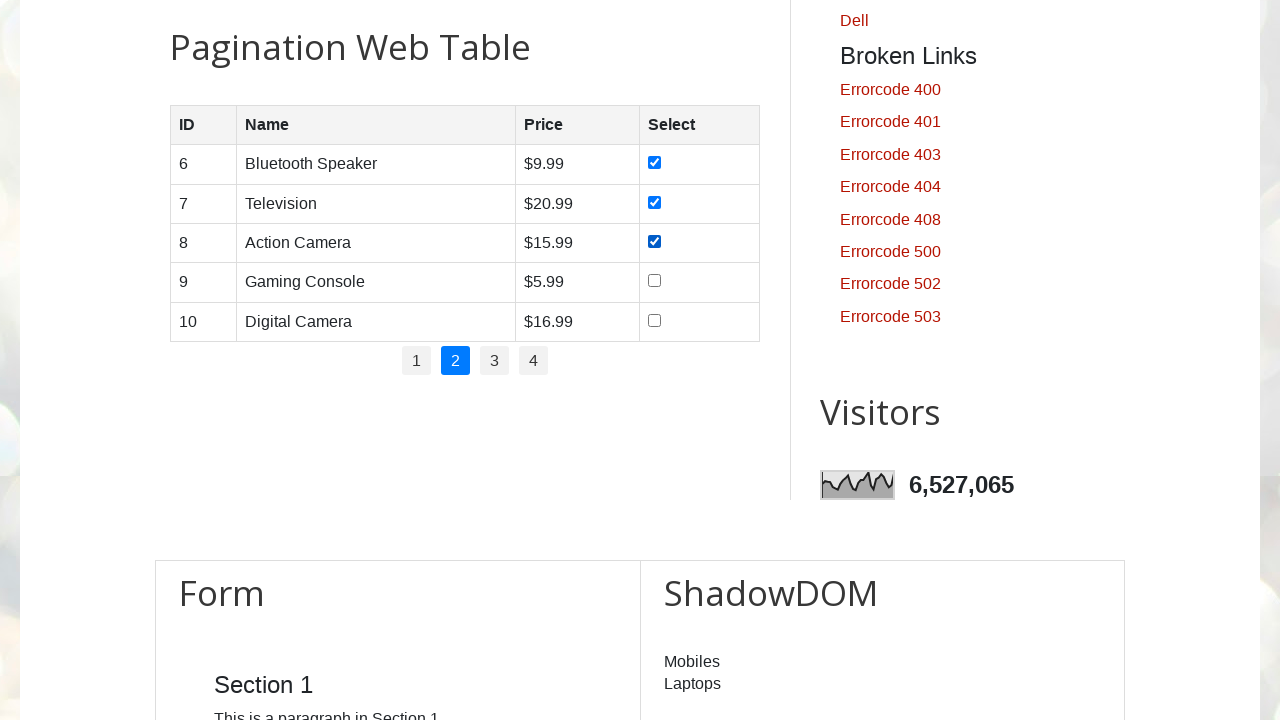

Selected checkbox in row 4 on pagination page 2 at (654, 281) on //table[@id='productTable']/tbody/tr[4]/td[4]/input
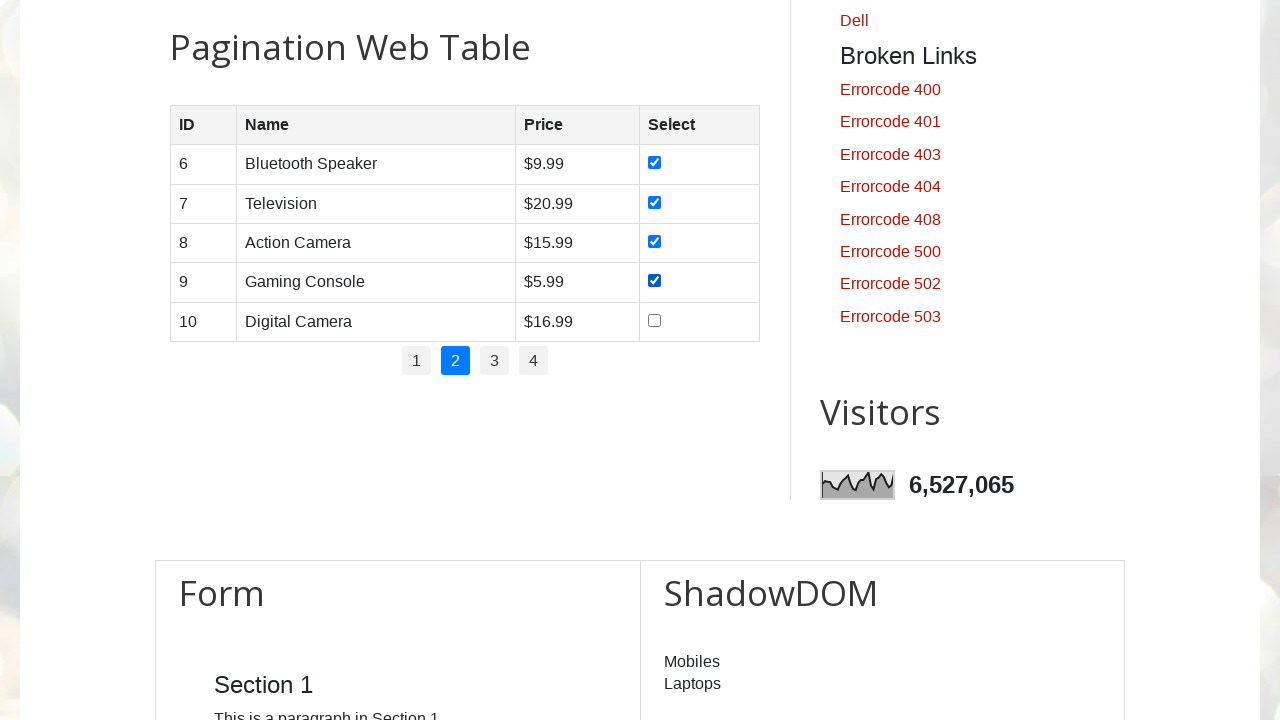

Clicked pagination page 3 at (494, 361) on xpath=//ul[@id='pagination']/li >> nth=2
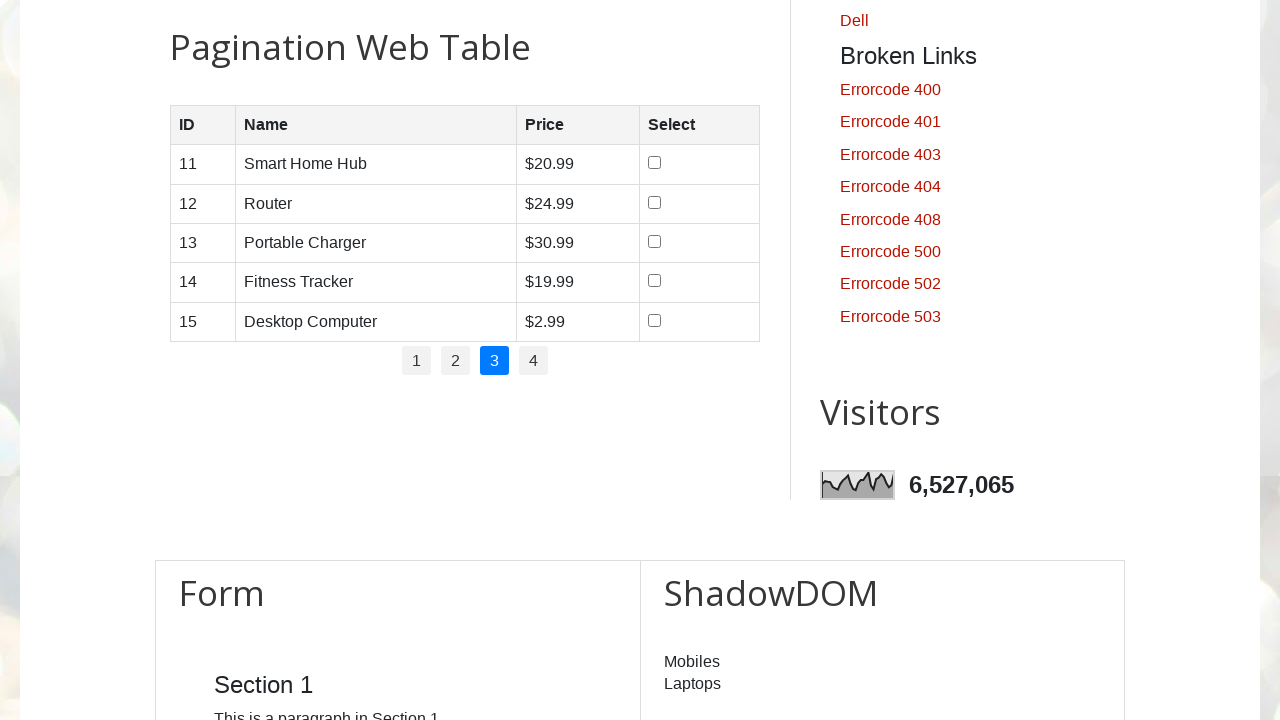

Waited 2 seconds for page to load
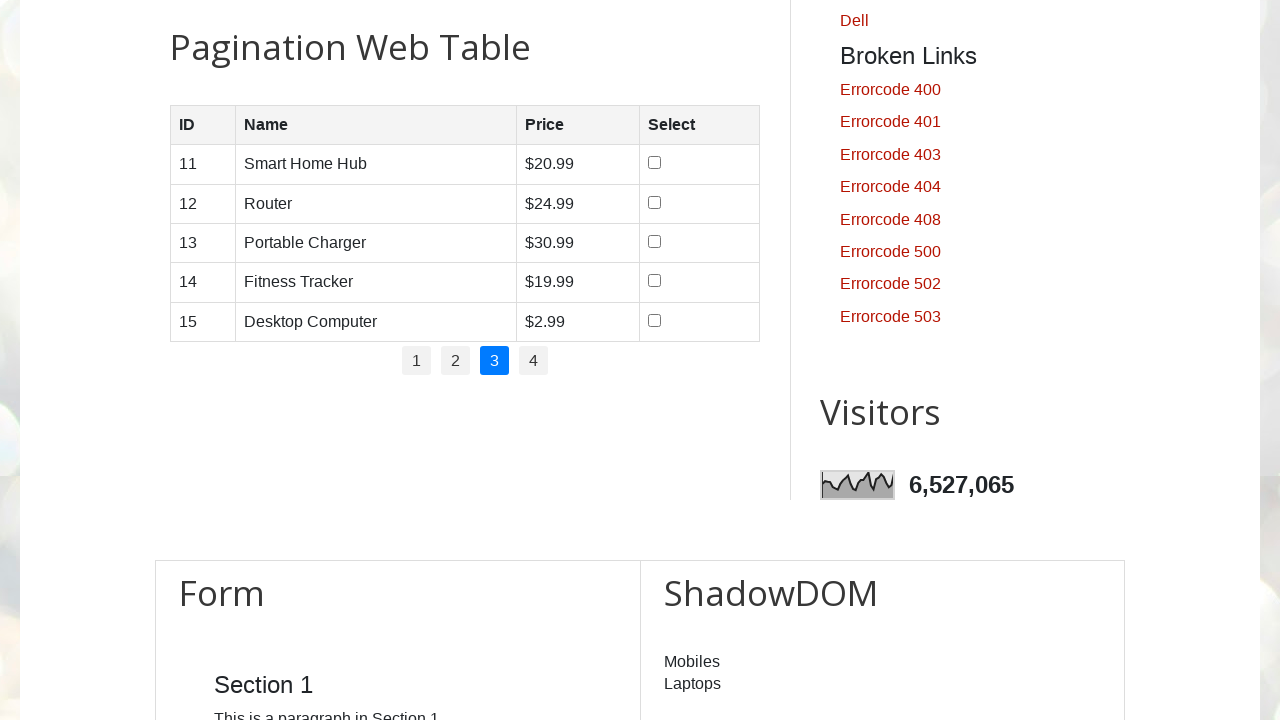

Selected checkbox in row 1 on pagination page 3 at (655, 163) on //table[@id='productTable']/tbody/tr[1]/td[4]/input
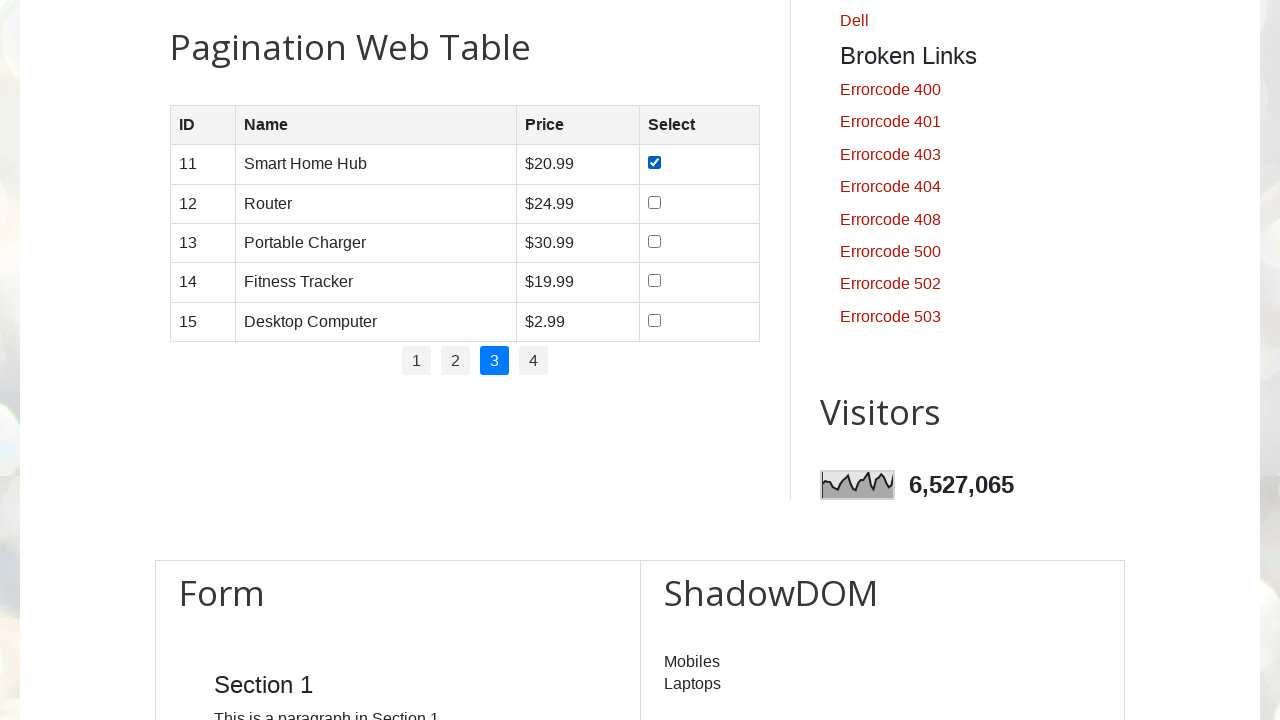

Selected checkbox in row 2 on pagination page 3 at (655, 202) on //table[@id='productTable']/tbody/tr[2]/td[4]/input
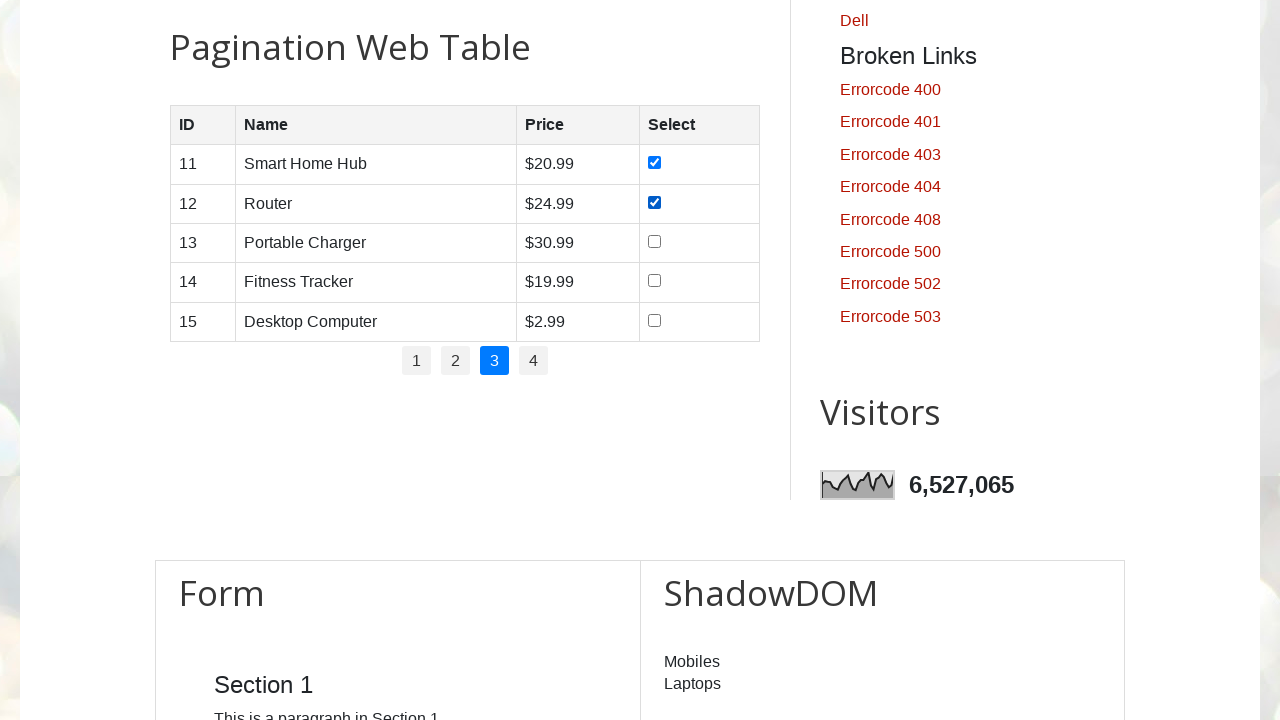

Selected checkbox in row 3 on pagination page 3 at (655, 241) on //table[@id='productTable']/tbody/tr[3]/td[4]/input
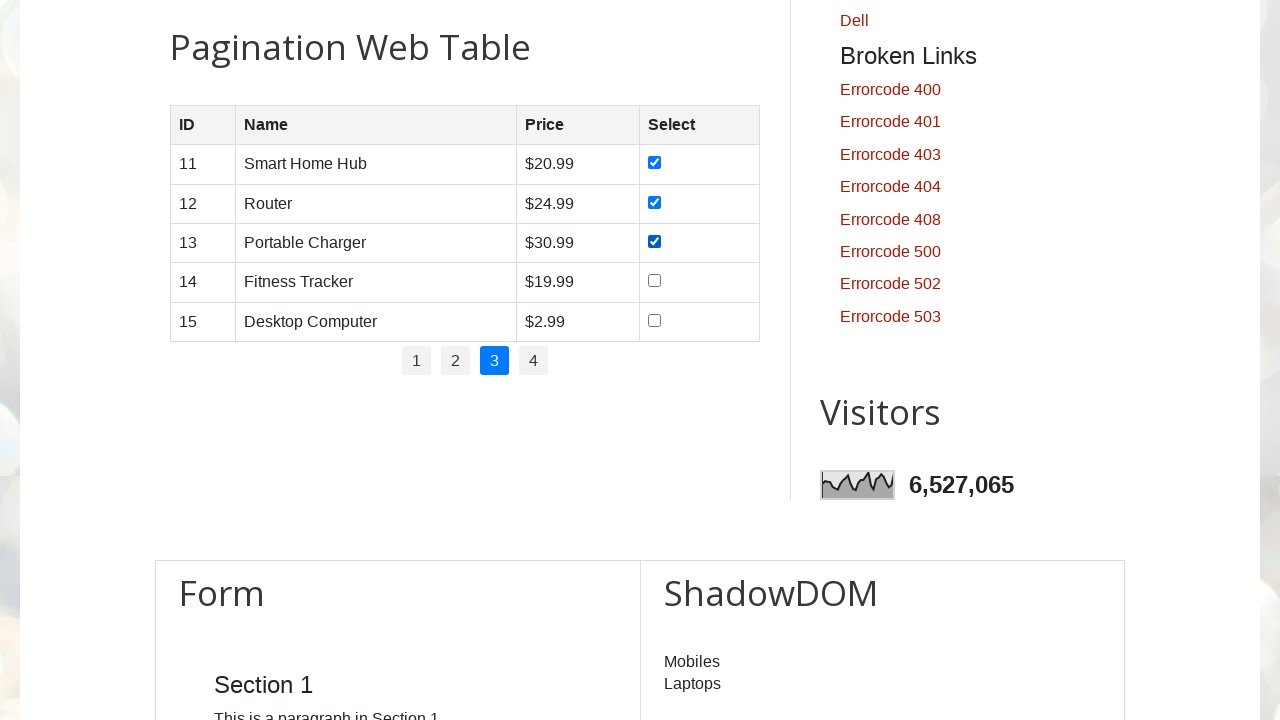

Selected checkbox in row 4 on pagination page 3 at (655, 281) on //table[@id='productTable']/tbody/tr[4]/td[4]/input
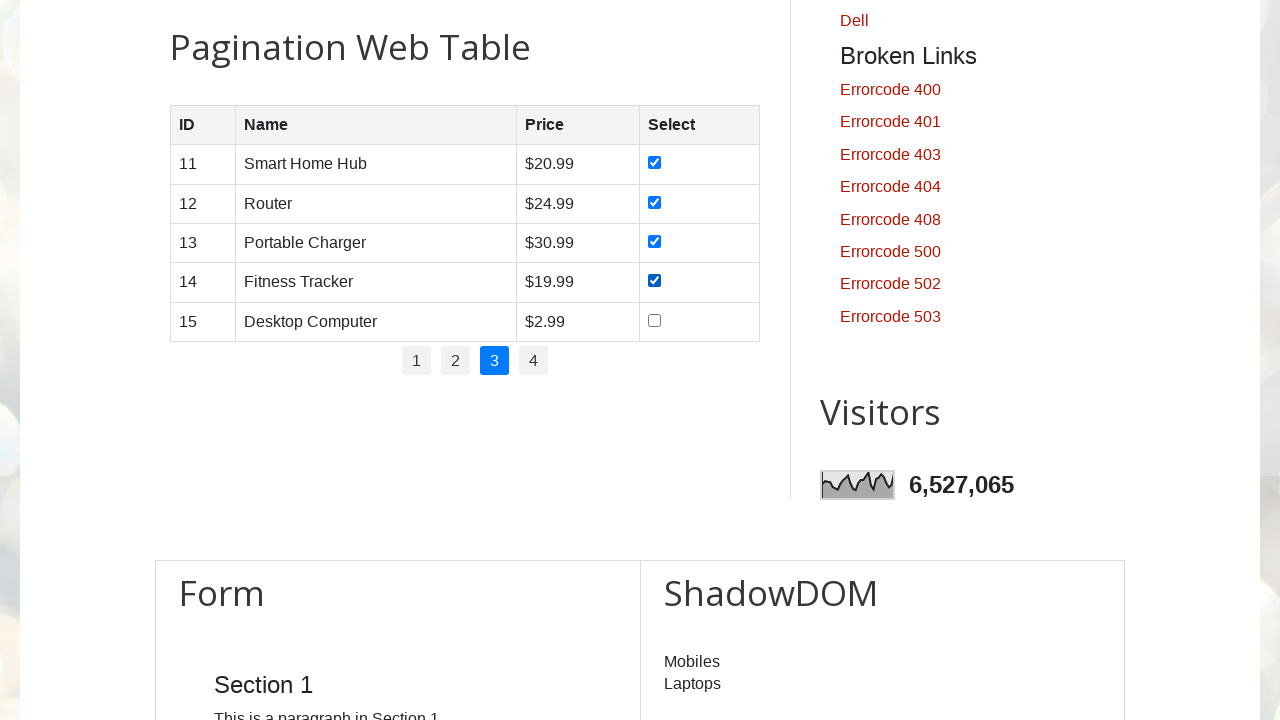

Clicked pagination page 4 at (534, 361) on xpath=//ul[@id='pagination']/li >> nth=3
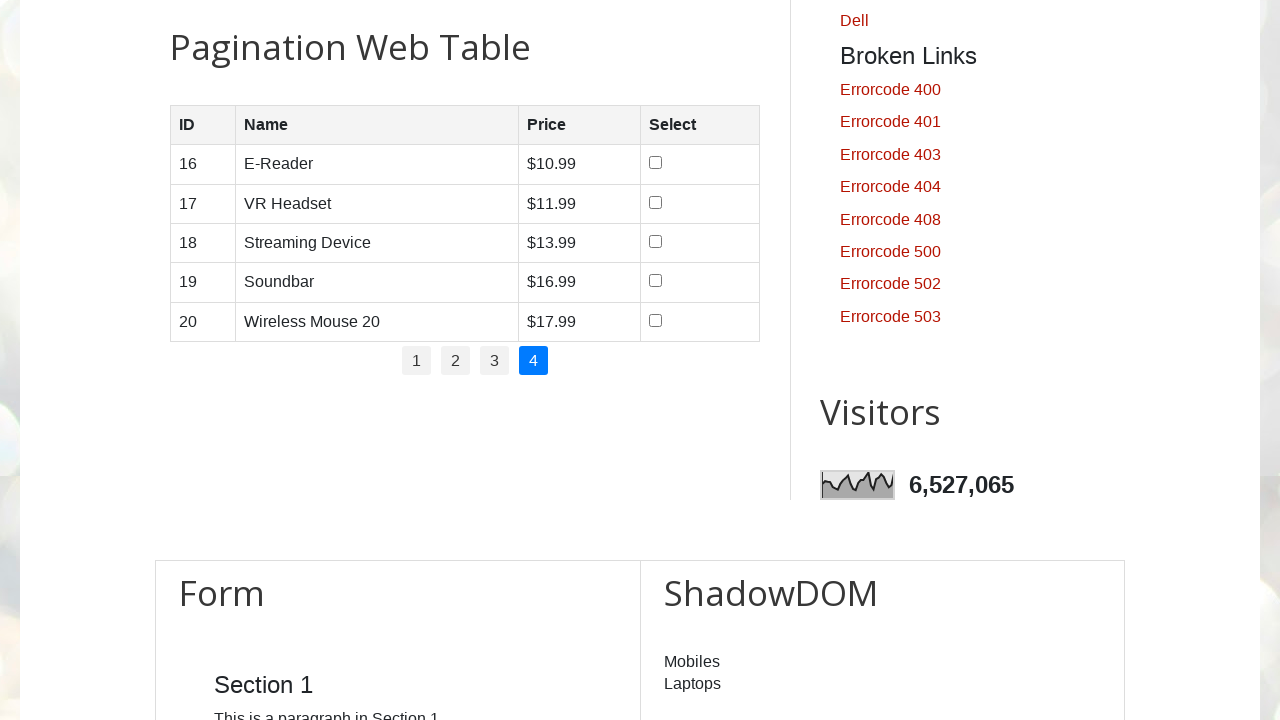

Waited 2 seconds for page to load
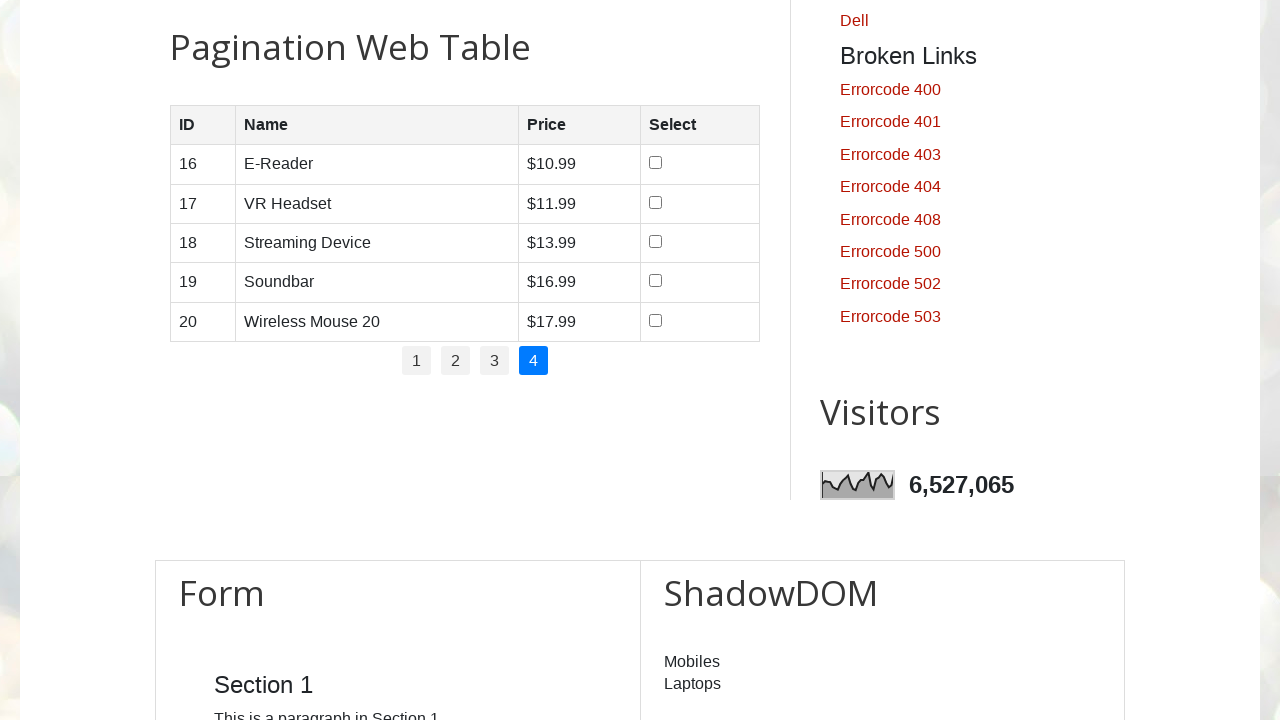

Selected checkbox in row 1 on pagination page 4 at (656, 163) on //table[@id='productTable']/tbody/tr[1]/td[4]/input
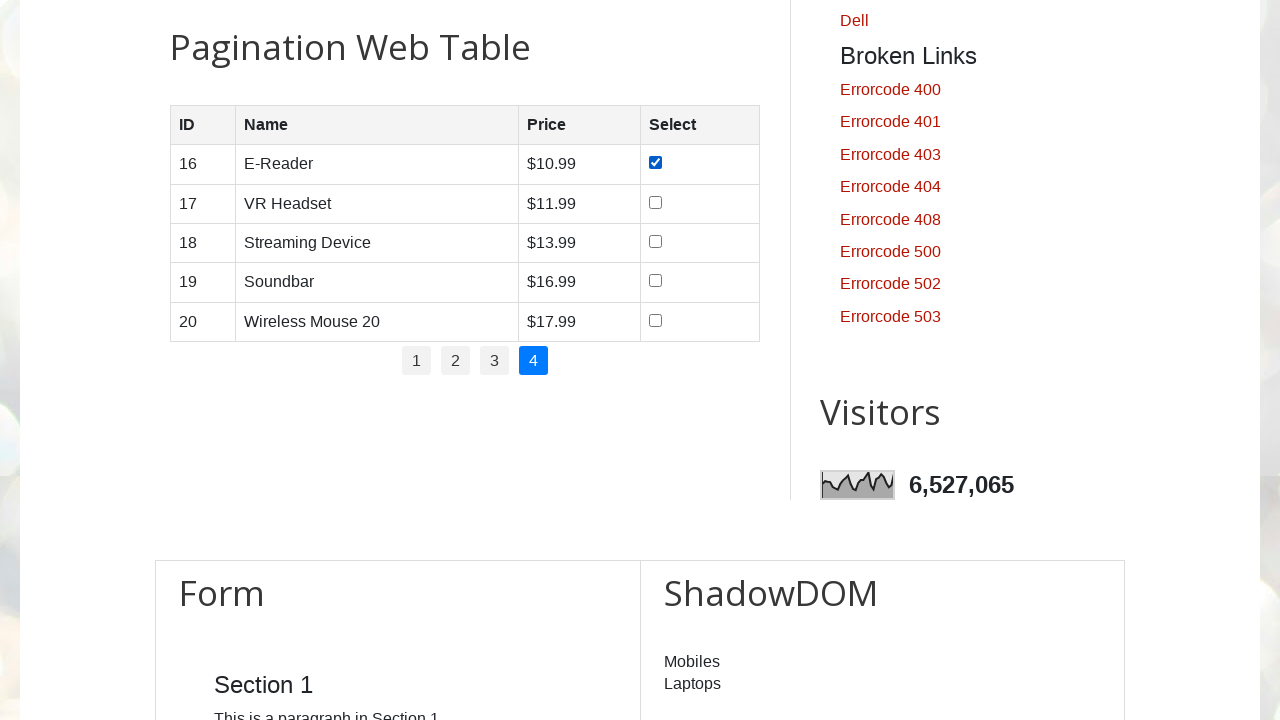

Selected checkbox in row 2 on pagination page 4 at (656, 202) on //table[@id='productTable']/tbody/tr[2]/td[4]/input
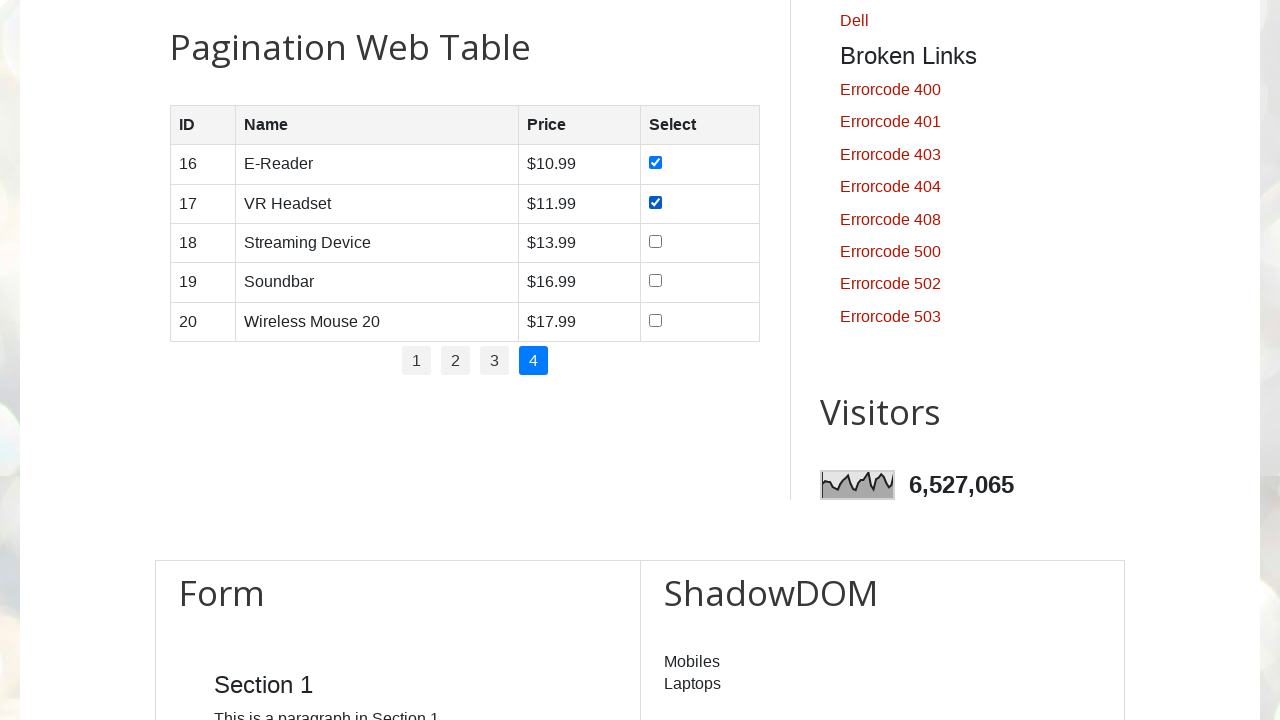

Selected checkbox in row 3 on pagination page 4 at (656, 241) on //table[@id='productTable']/tbody/tr[3]/td[4]/input
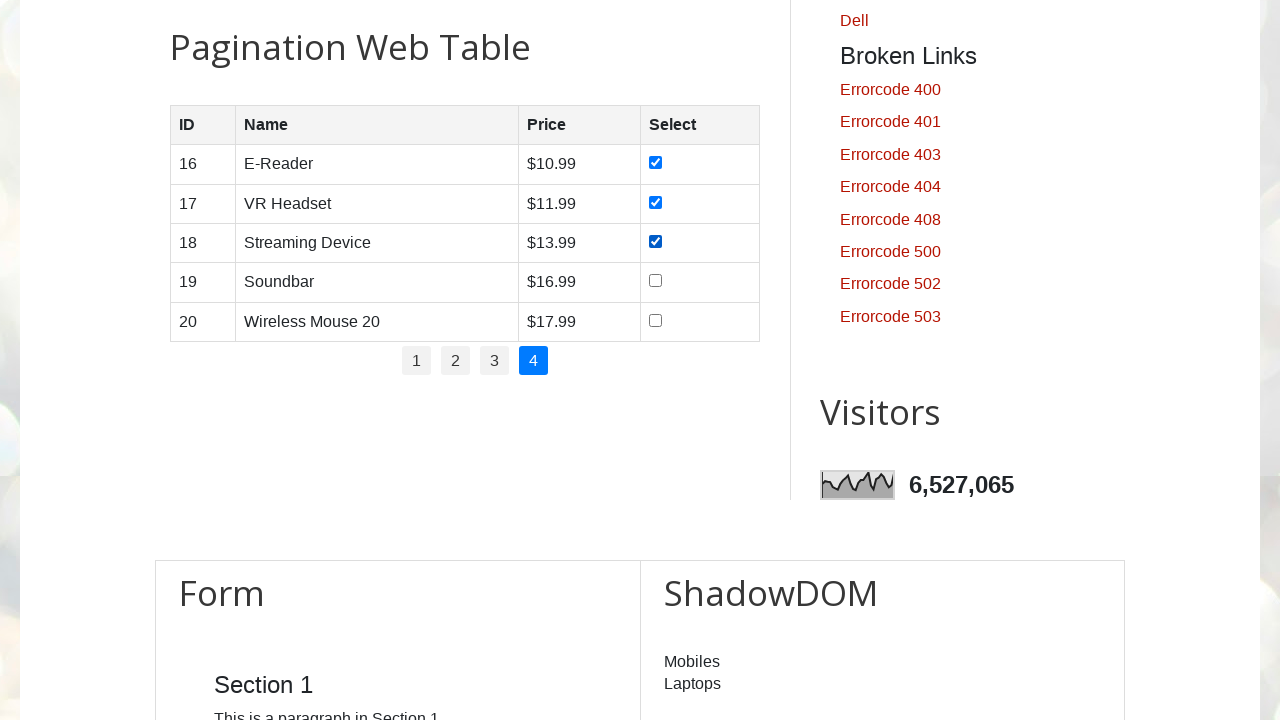

Selected checkbox in row 4 on pagination page 4 at (656, 281) on //table[@id='productTable']/tbody/tr[4]/td[4]/input
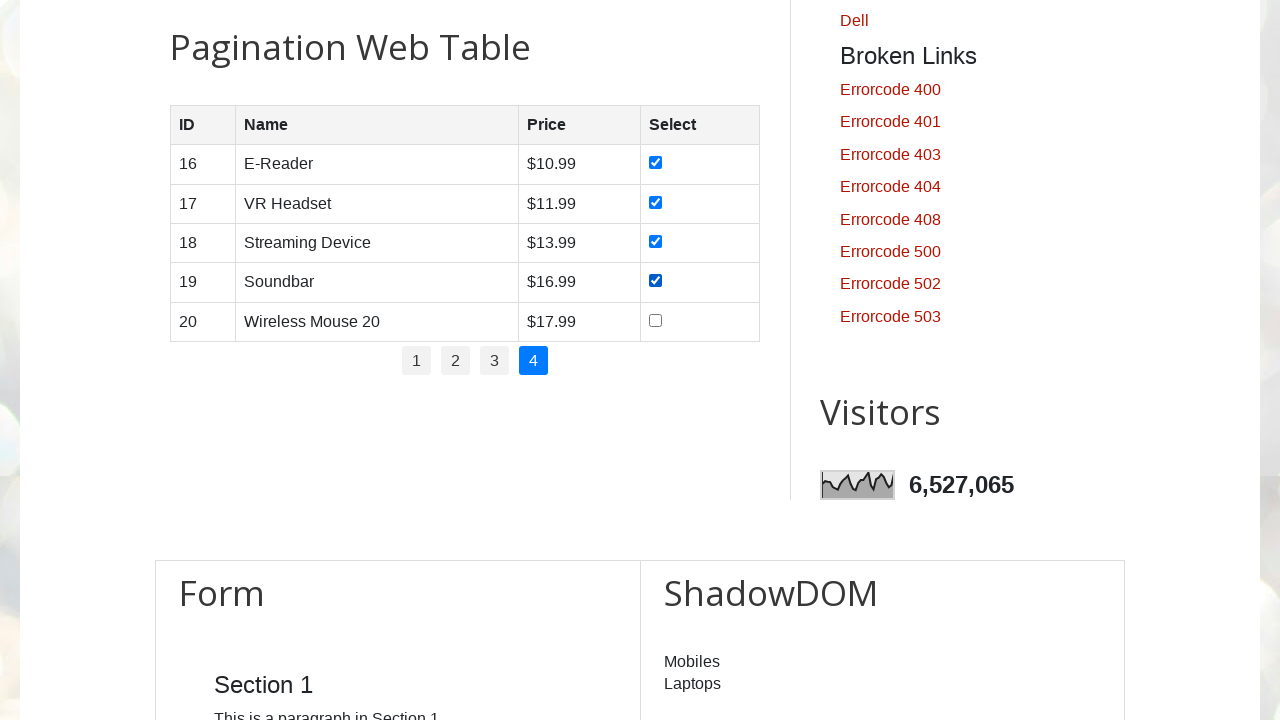

Clicked specific checkbox in 4th row at (656, 281) on //table[@id='productTable']/tbody/tr[4]/td[4]/input
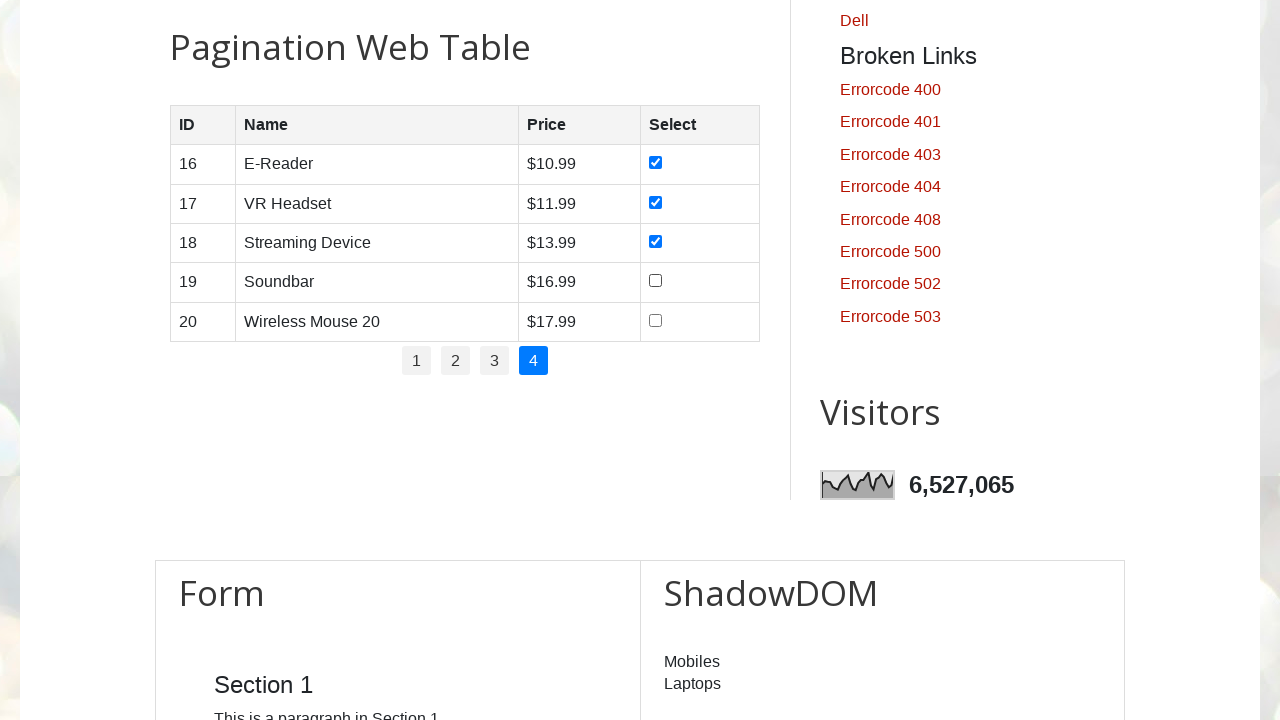

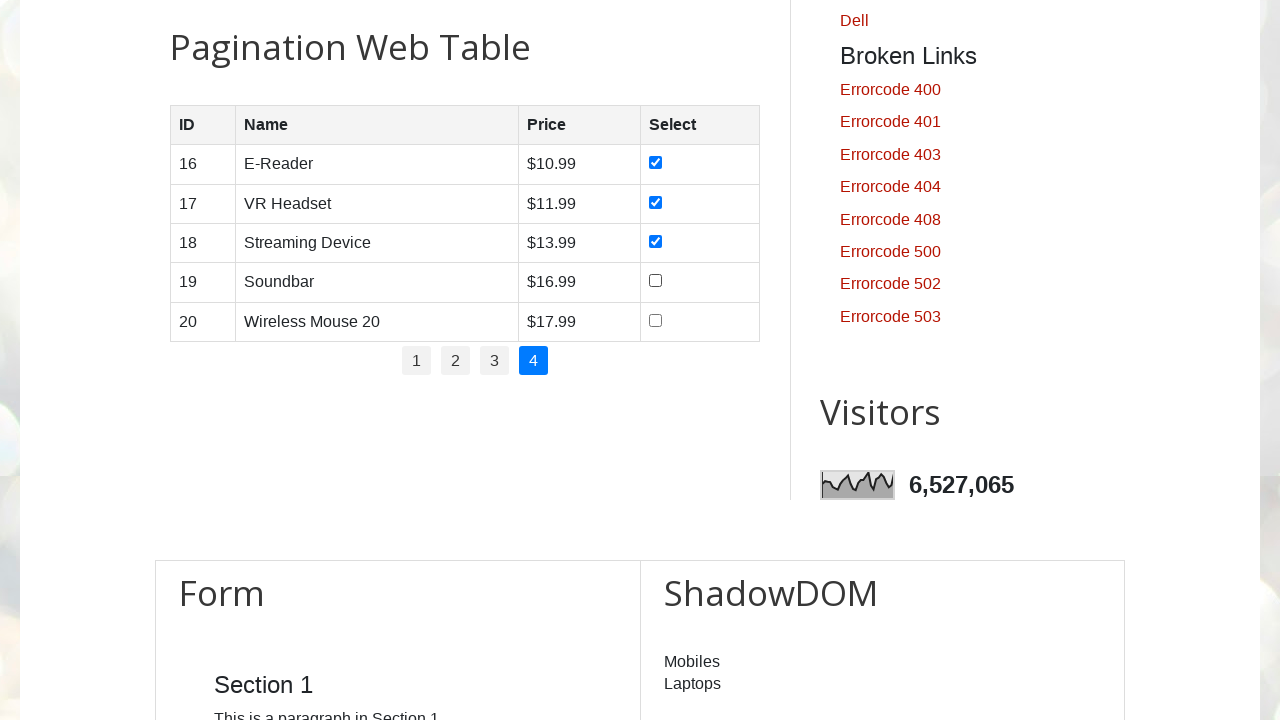